Tests the calculator error handling by clicking calculate without entering any values and verifying an error message is displayed

Starting URL: https://calculator888.ru/kalkulator-drobey

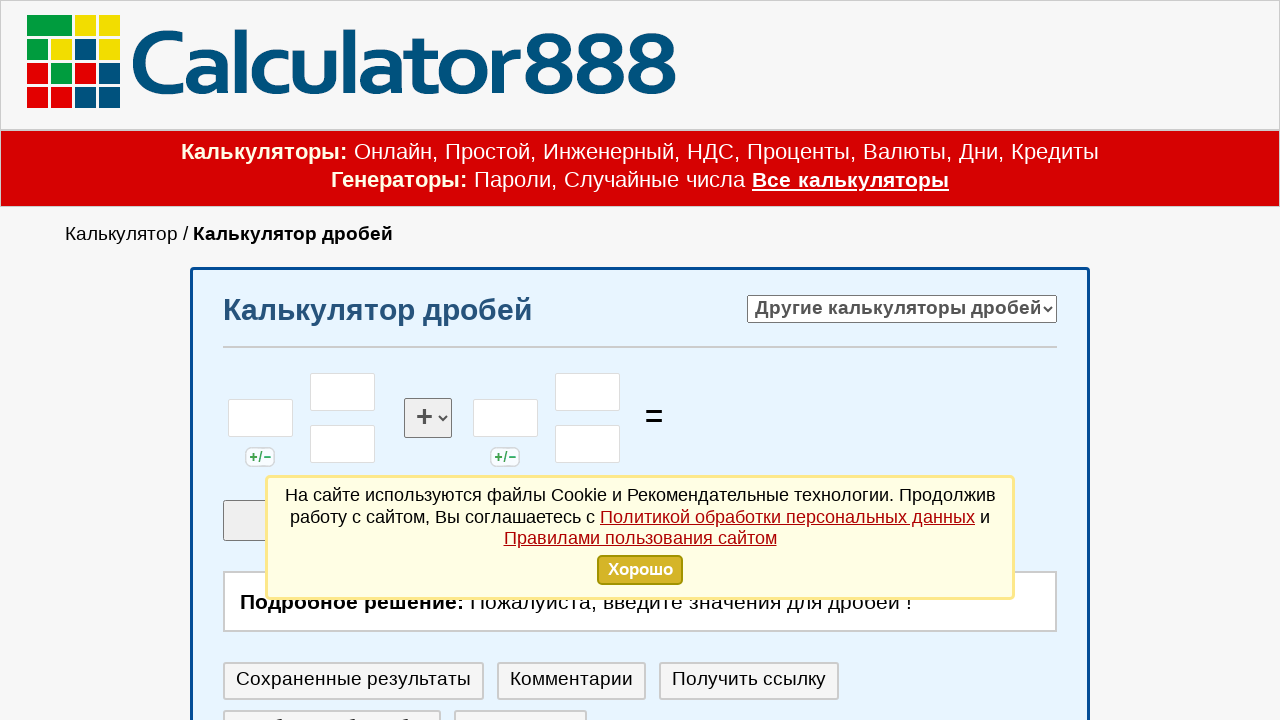

Clicked calculate button without entering any values at (358, 360) on xpath=//*[@id='korpus_calcul']/div[3]/div[1]/input
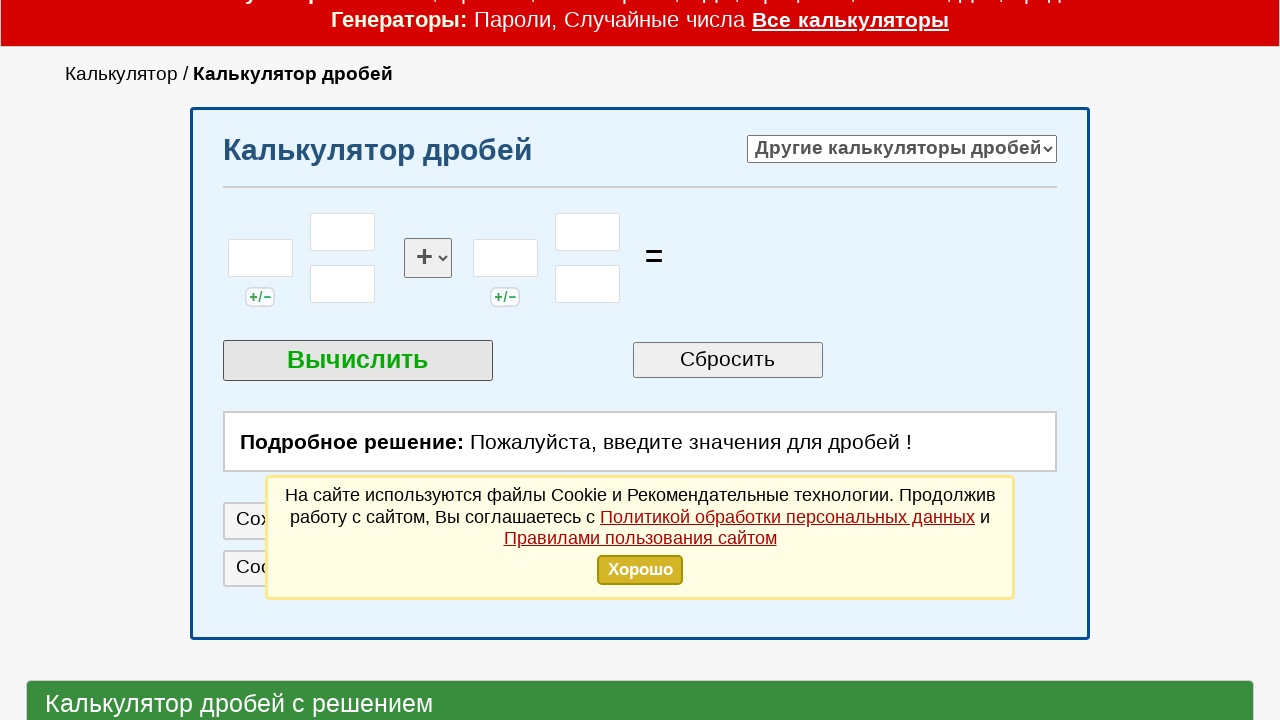

Error message appeared after clicking calculate
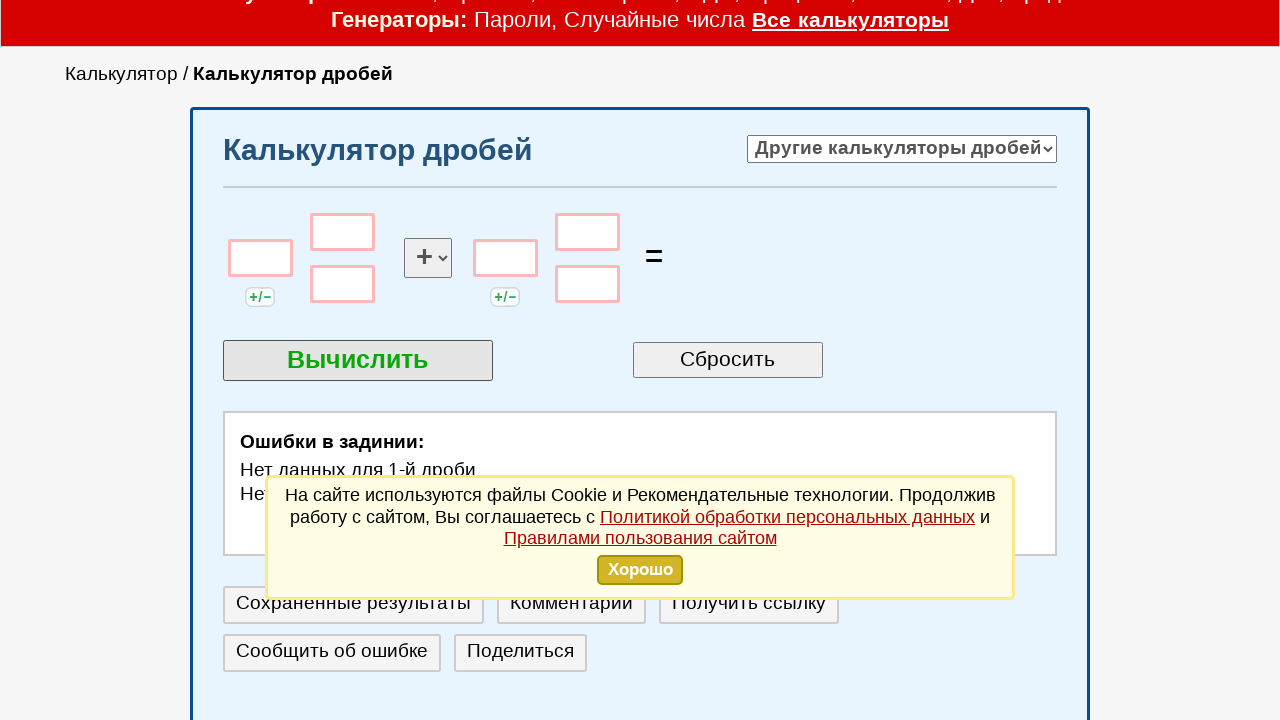

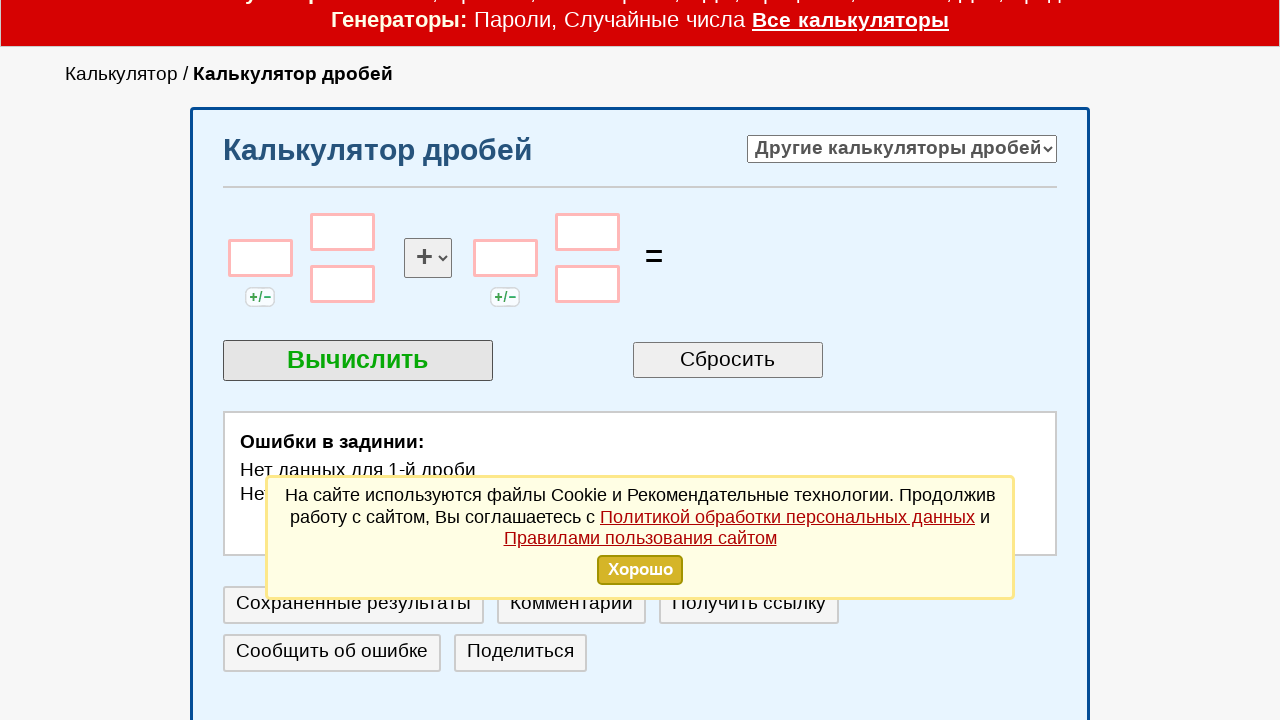